Tests dynamic content loading by clicking a start button and waiting for the "Hello World!" text to become visible on the page.

Starting URL: http://the-internet.herokuapp.com/dynamic_loading/1

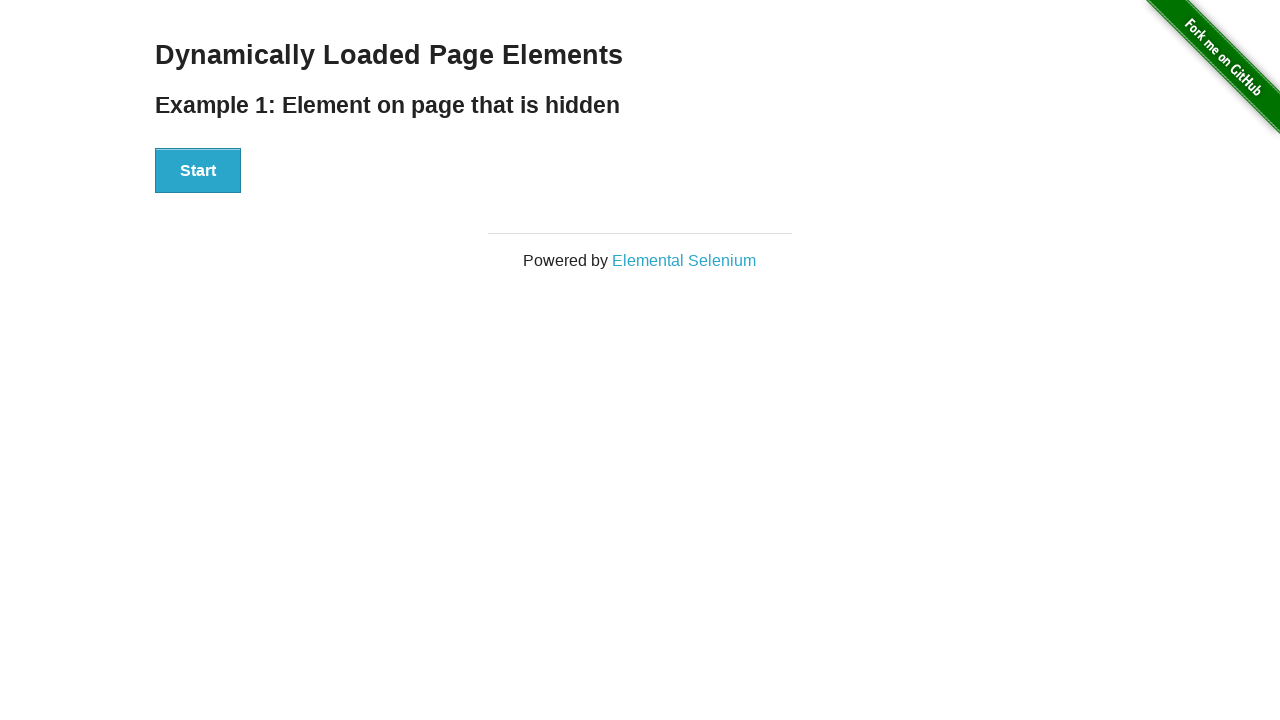

Navigated to dynamic loading test page
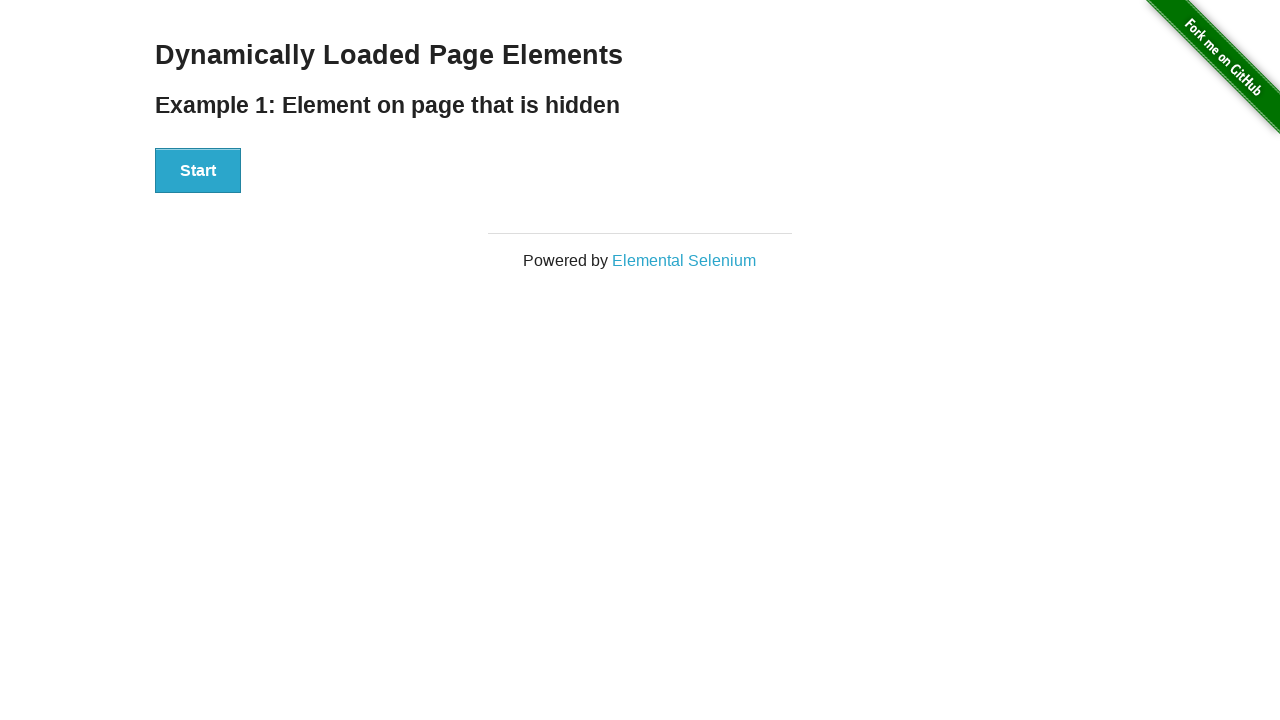

Clicked start button to begin loading dynamic content at (198, 171) on xpath=//div[@id='start']/button
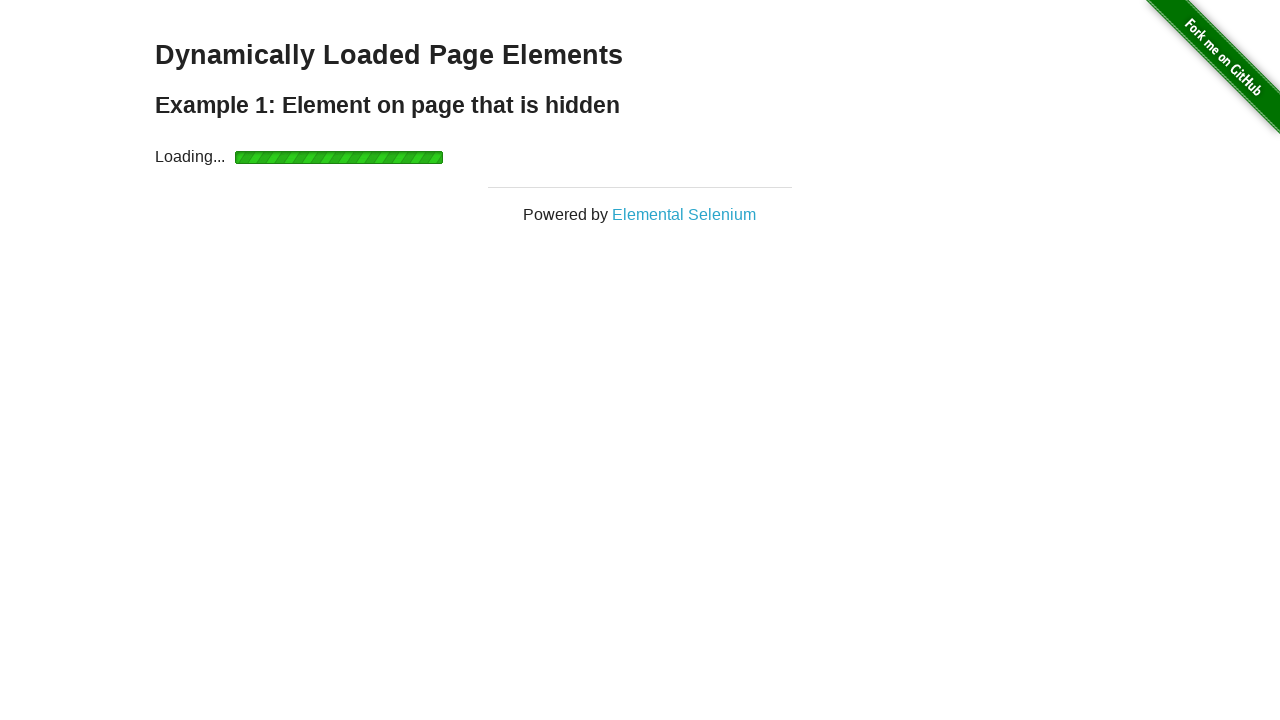

Waited for 'Hello World!' text to become visible
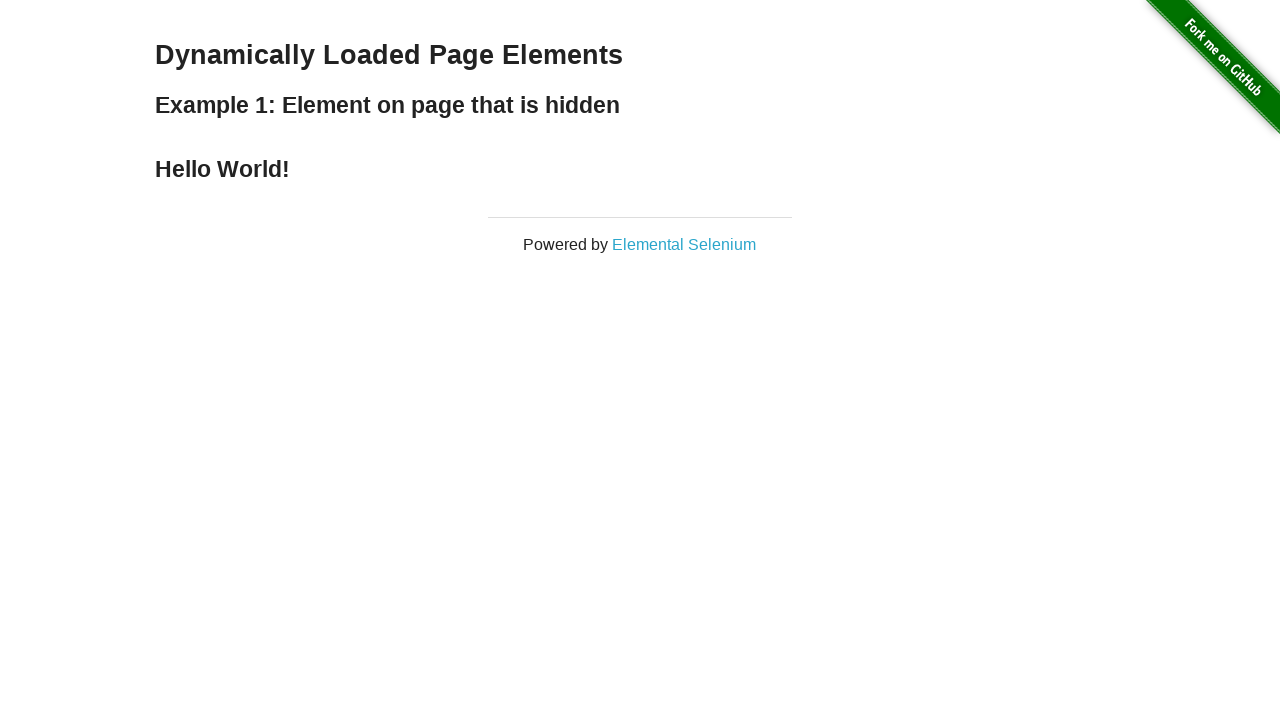

Retrieved finish text content
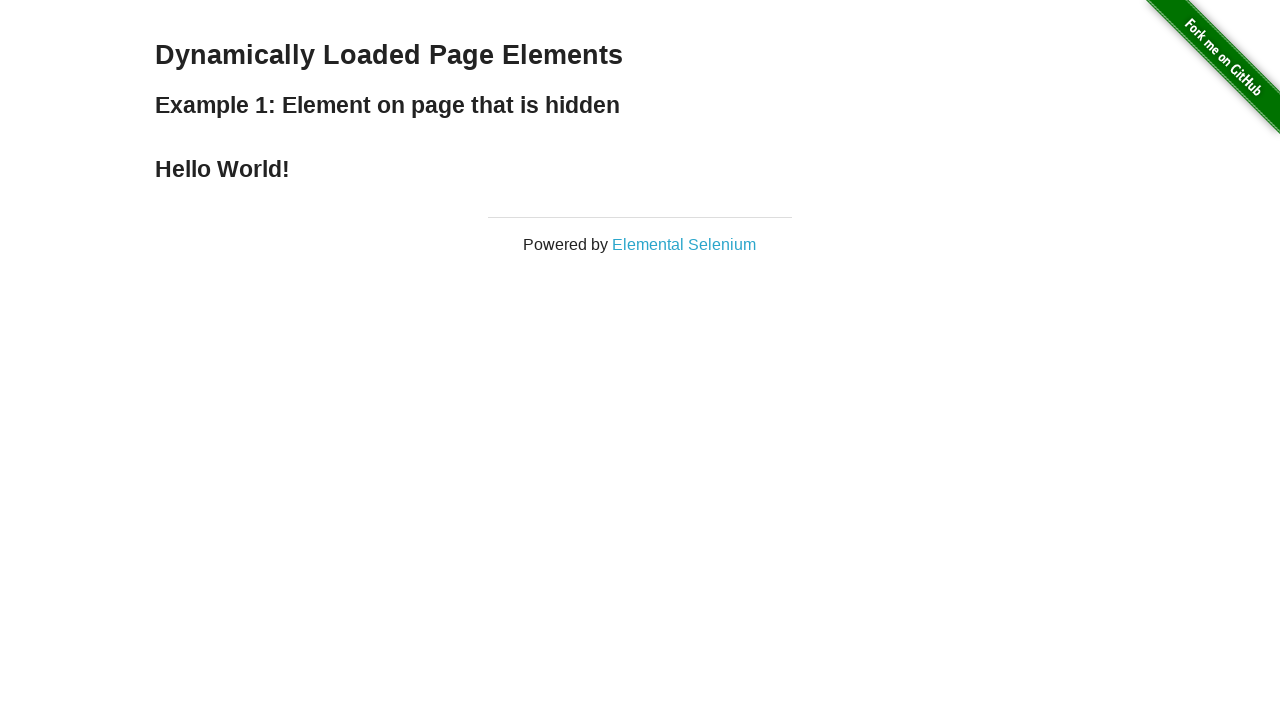

Verified that finish text contains 'Hello World!'
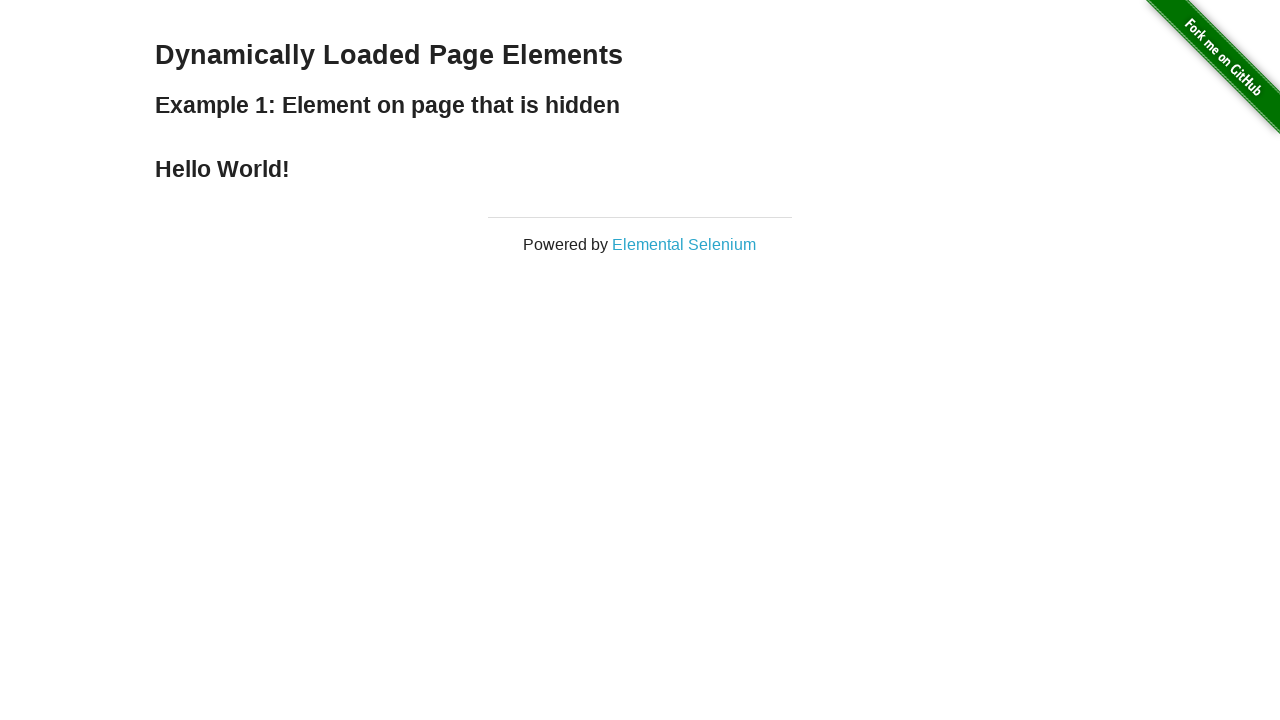

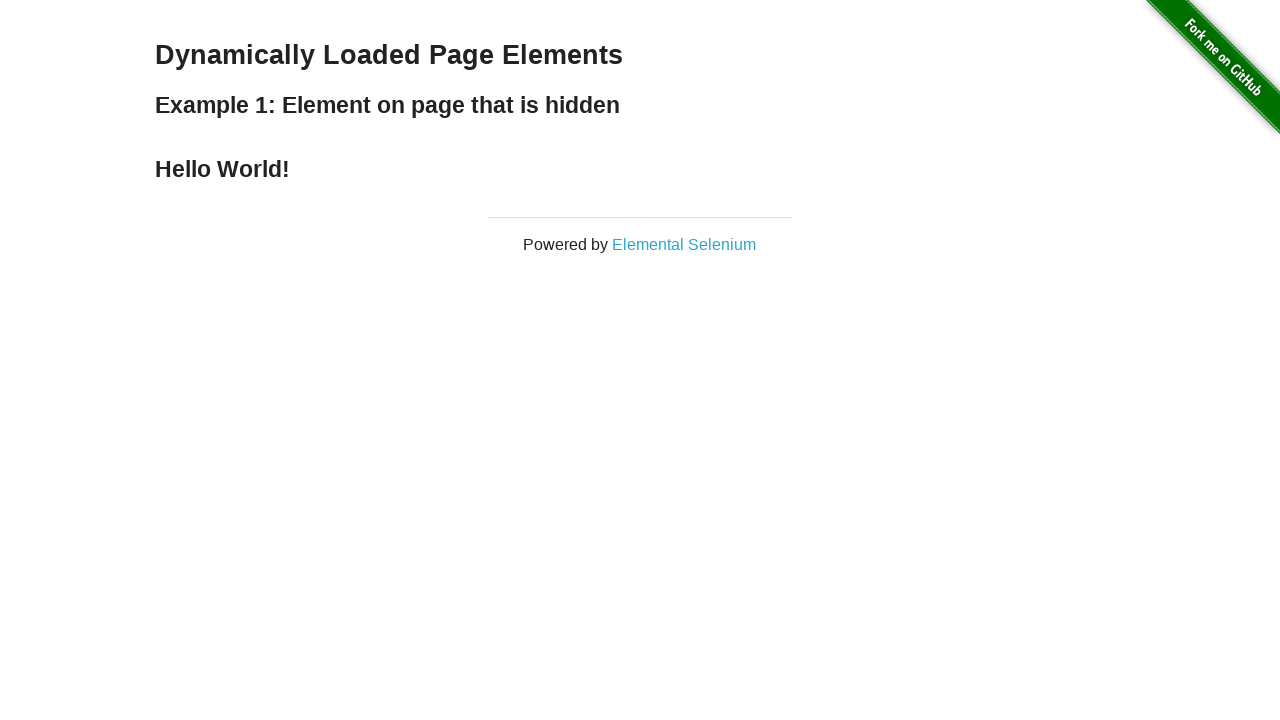